Navigates to a Maven repository page for Selenium Java artifact and verifies the page loads by checking the title.

Starting URL: https://mvnrepository.com/artifact/org.seleniumhq.selenium/selenium-java/2.53.0

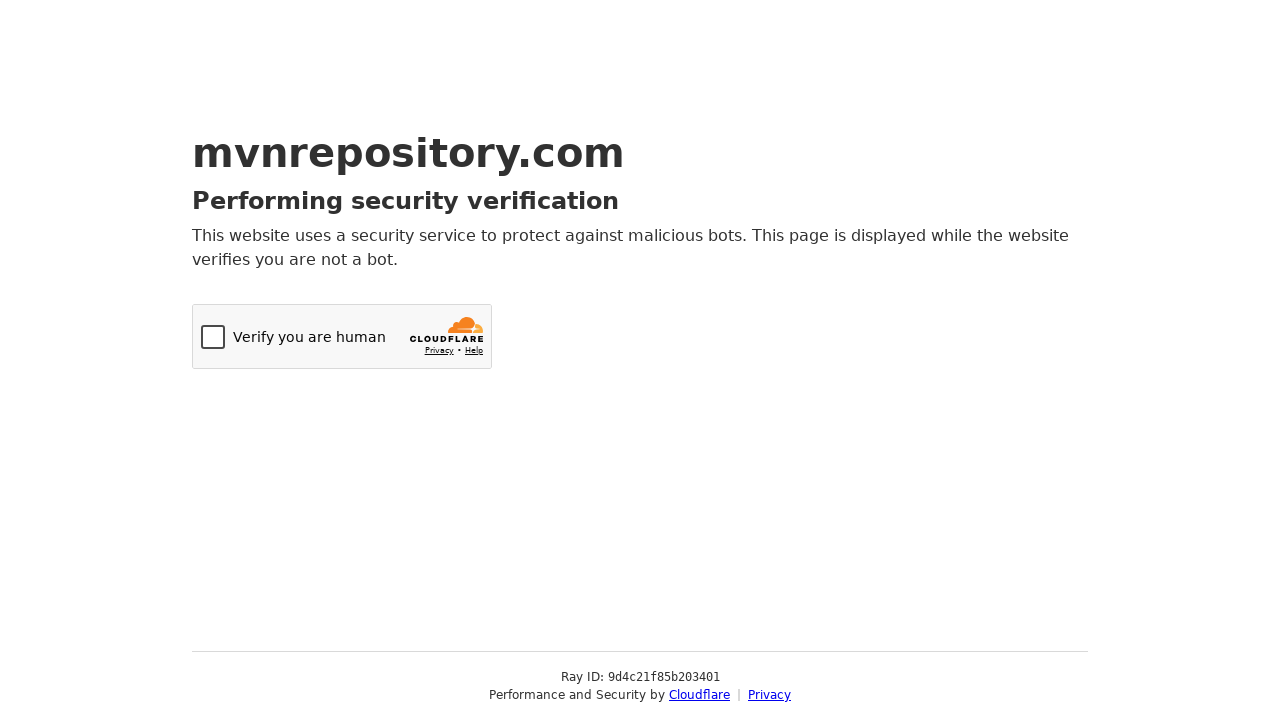

Navigated to Maven repository page for Selenium Java artifact version 2.53.0
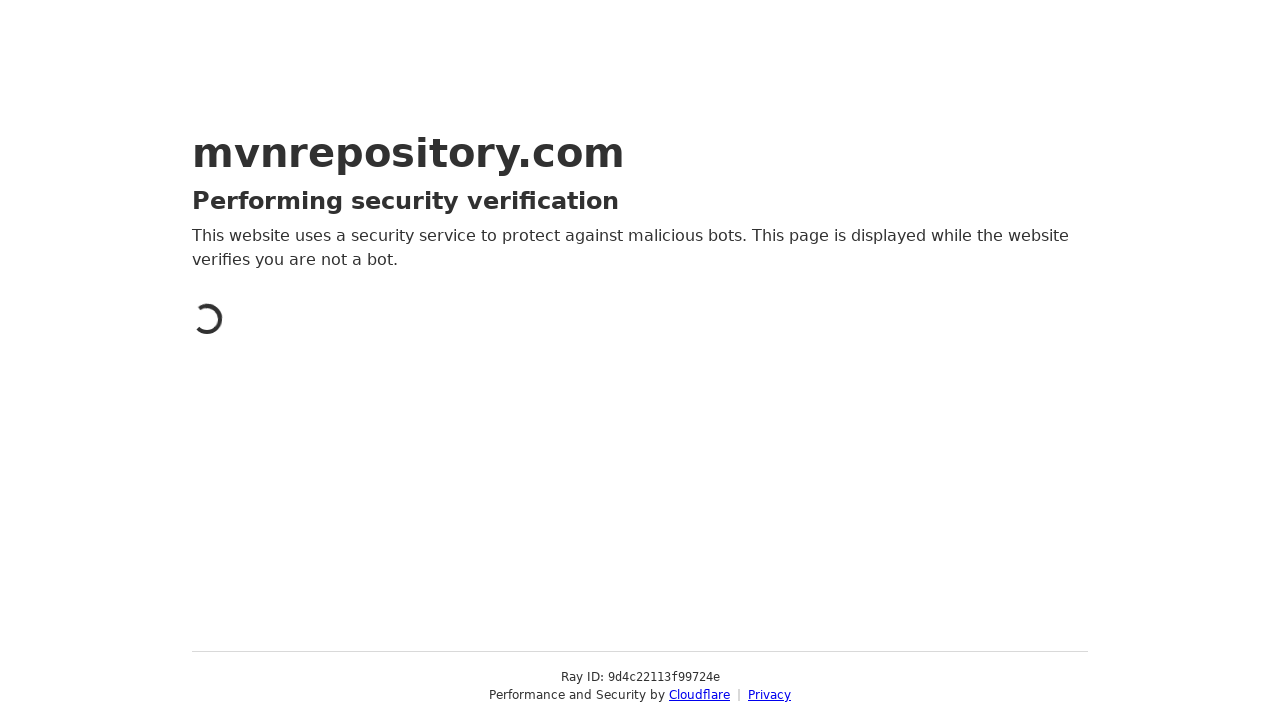

Page DOM content loaded
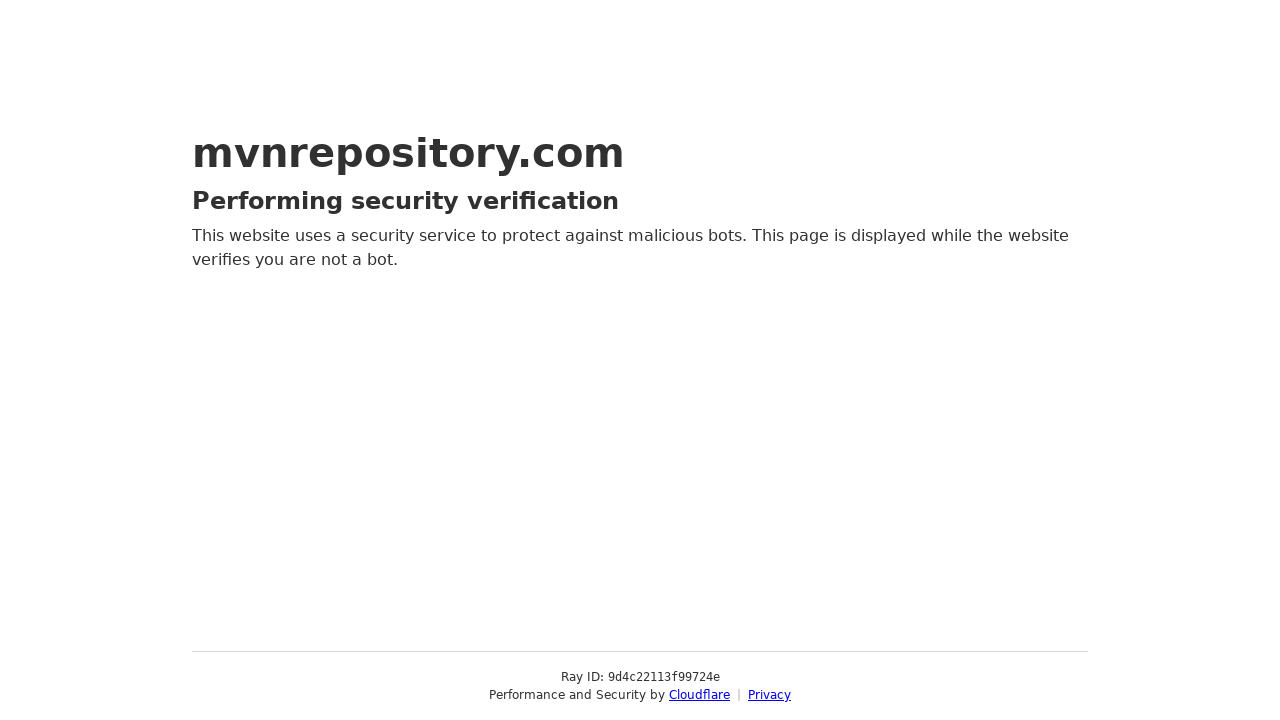

Retrieved page title: Just a moment...
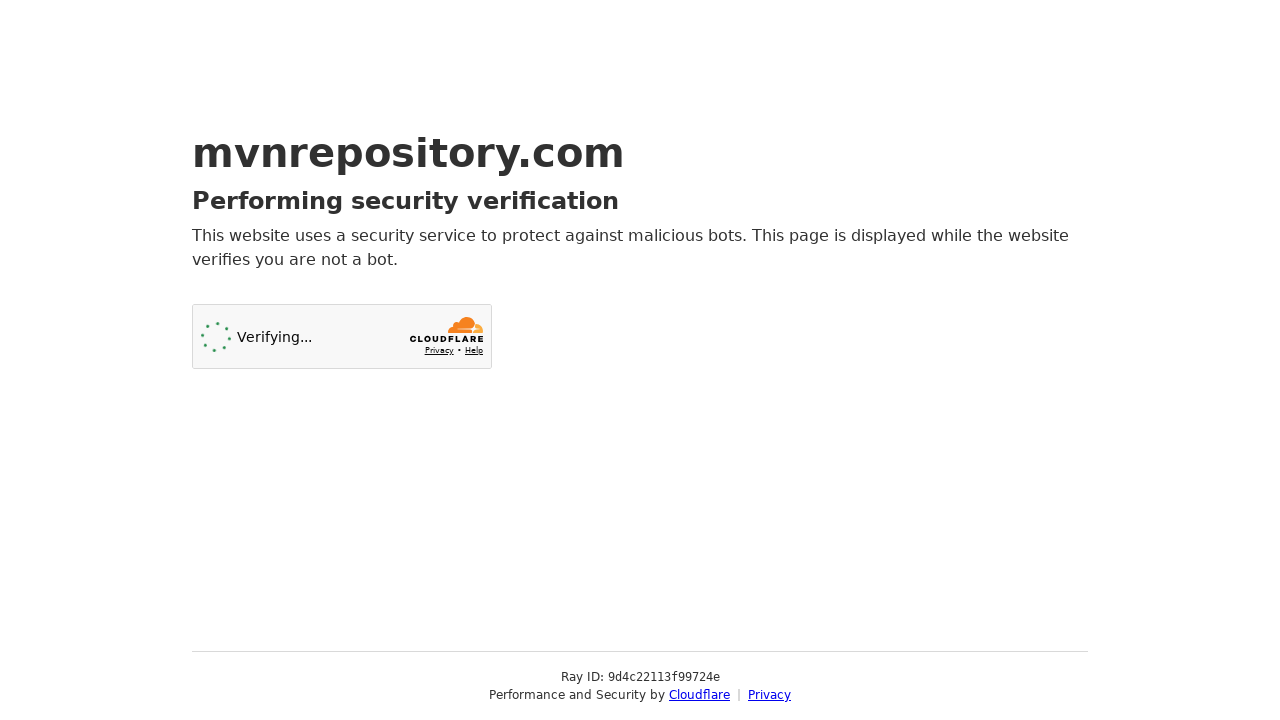

Verified page title is not empty
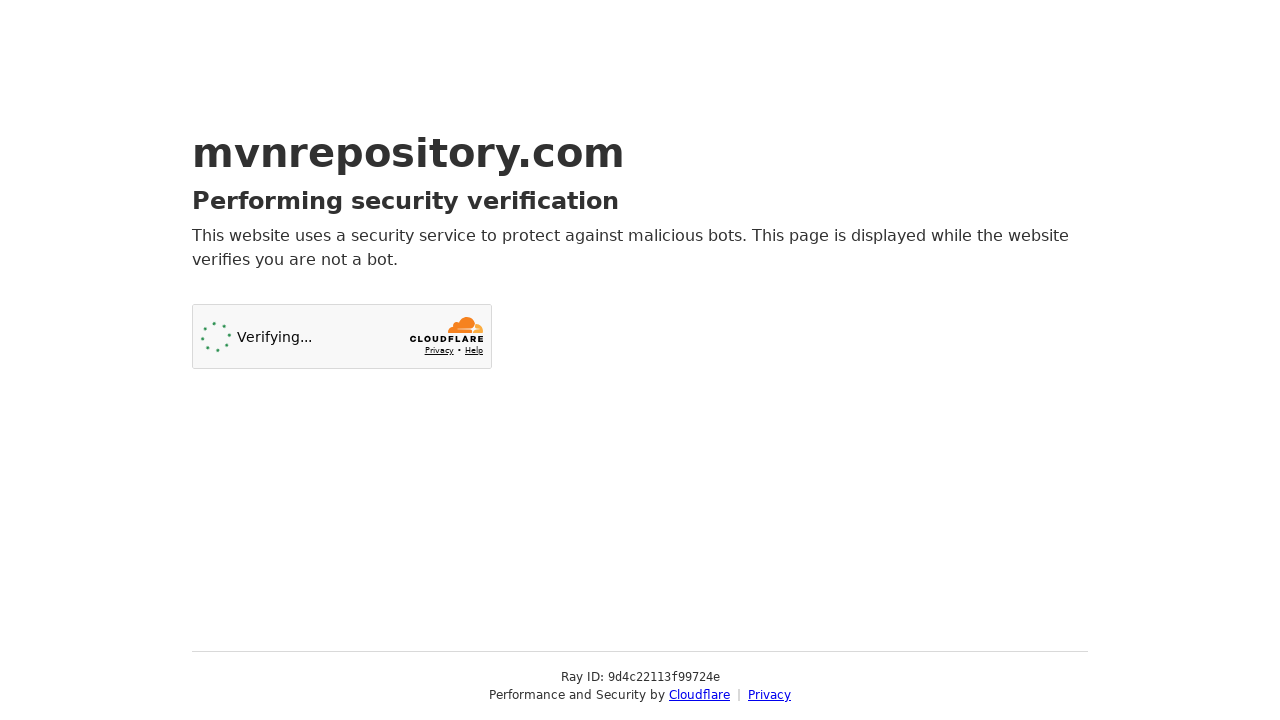

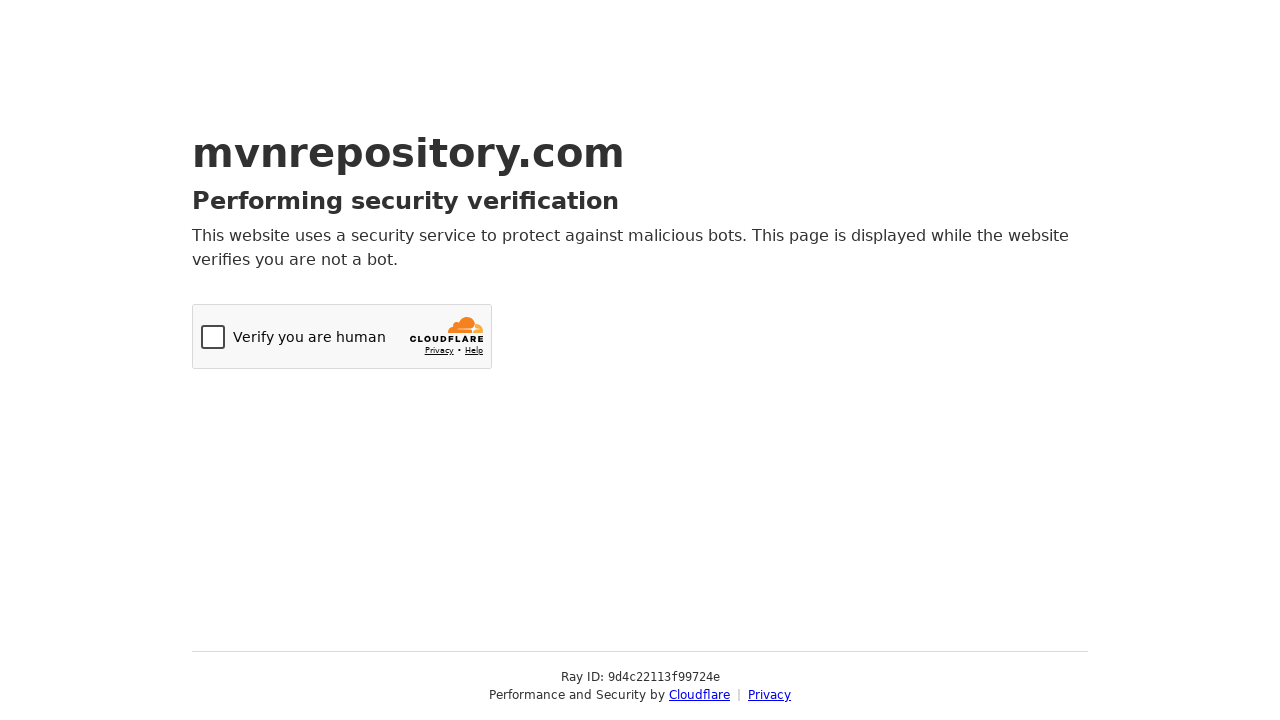